Verifies that the Login button is displayed with correct text on the login form

Starting URL: https://opensource-demo.orangehrmlive.com/web/index.php/auth/login

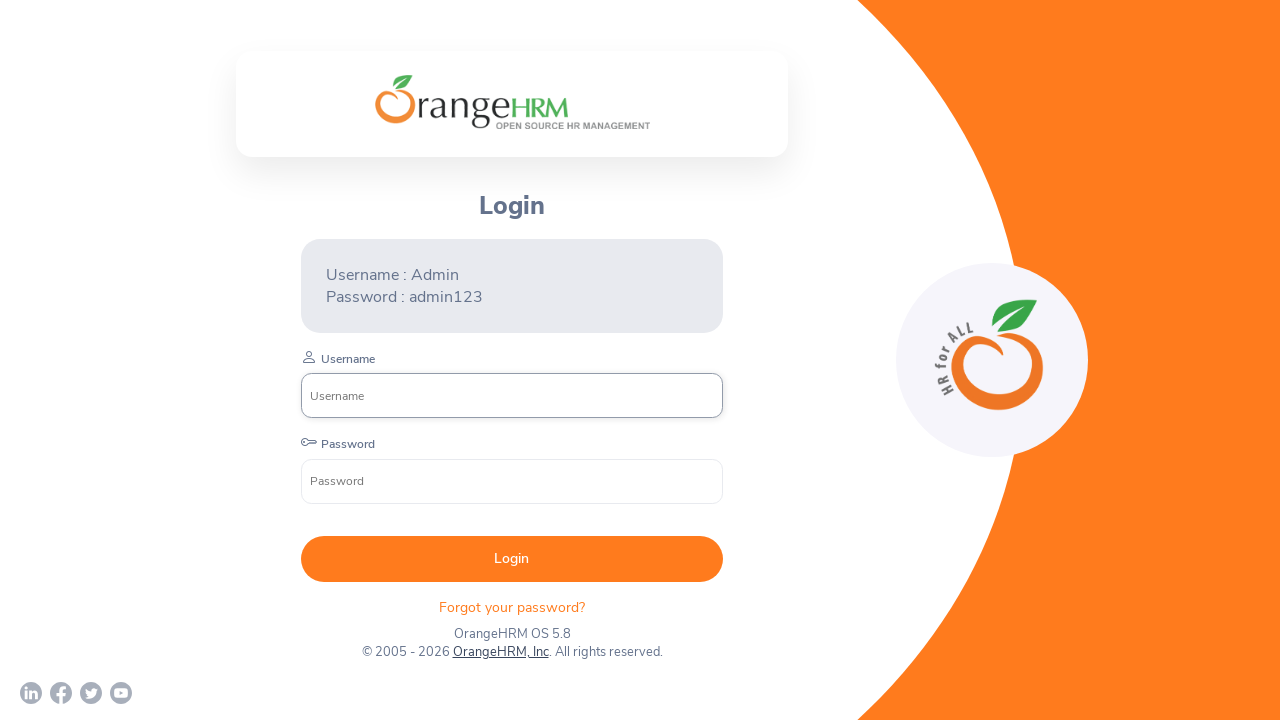

Waited for Login button to be present on the login form
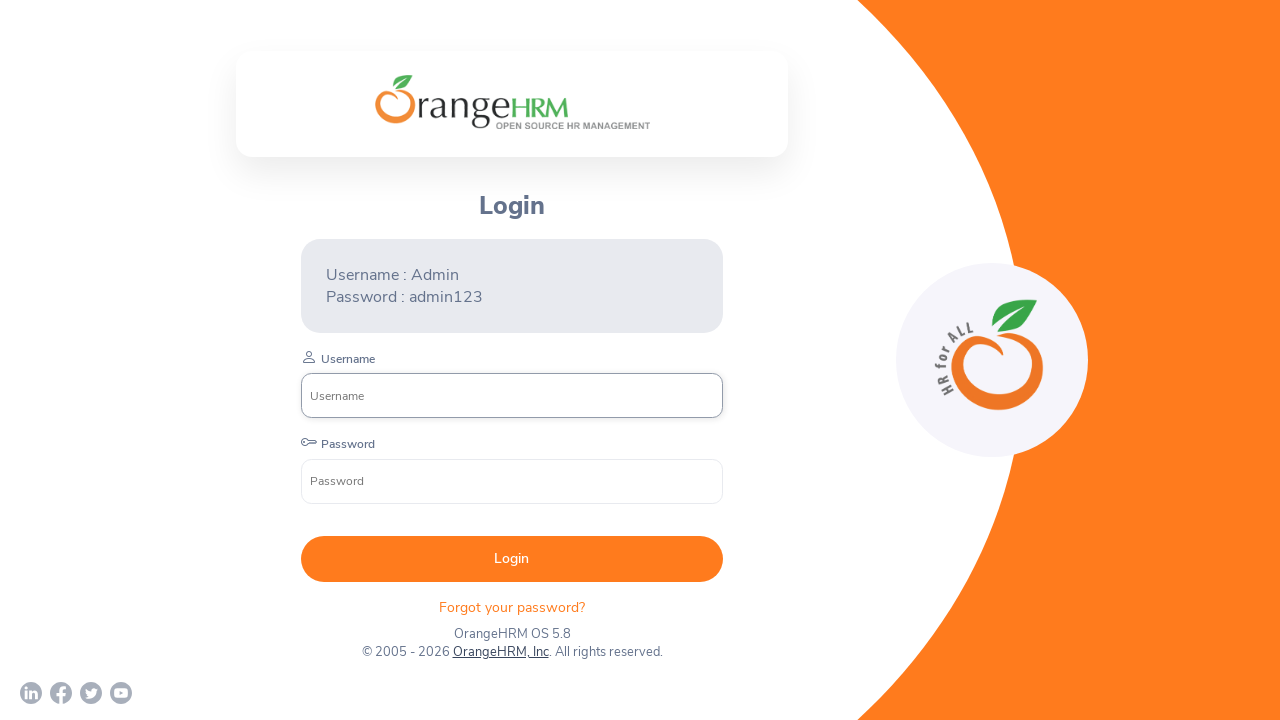

Located the Login button element
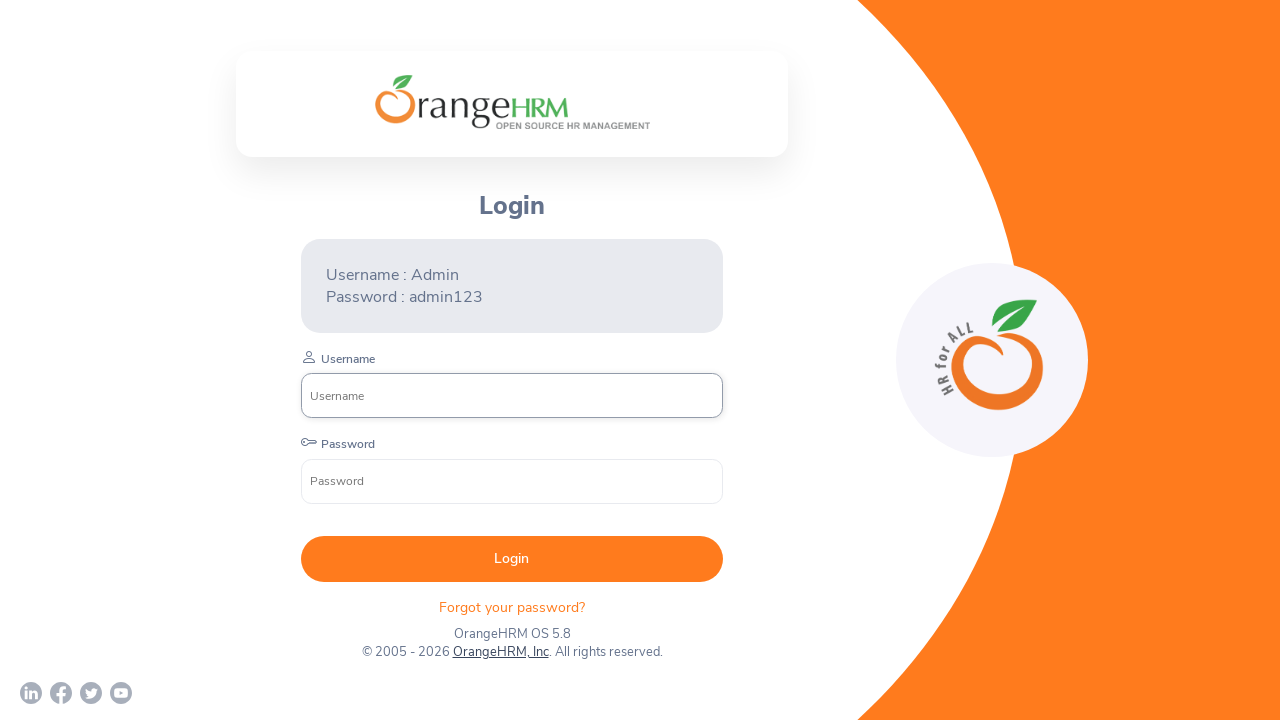

Verified that Login button displays correct text 'Login'
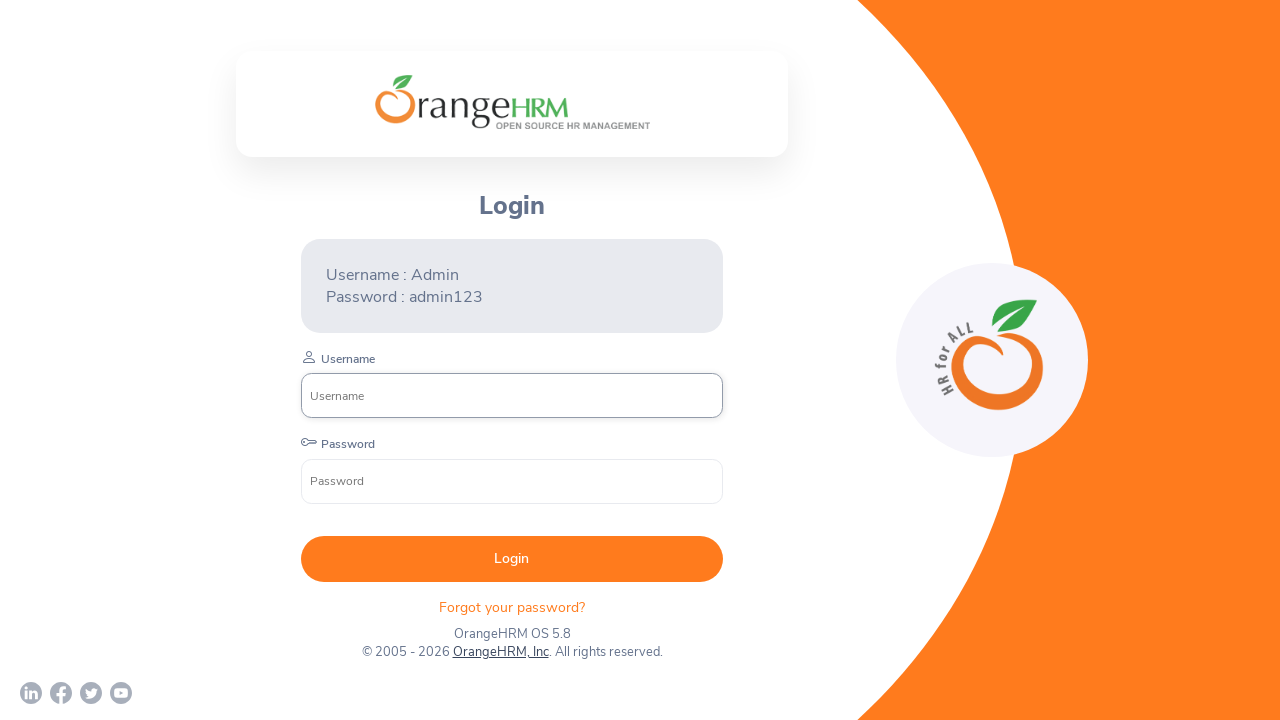

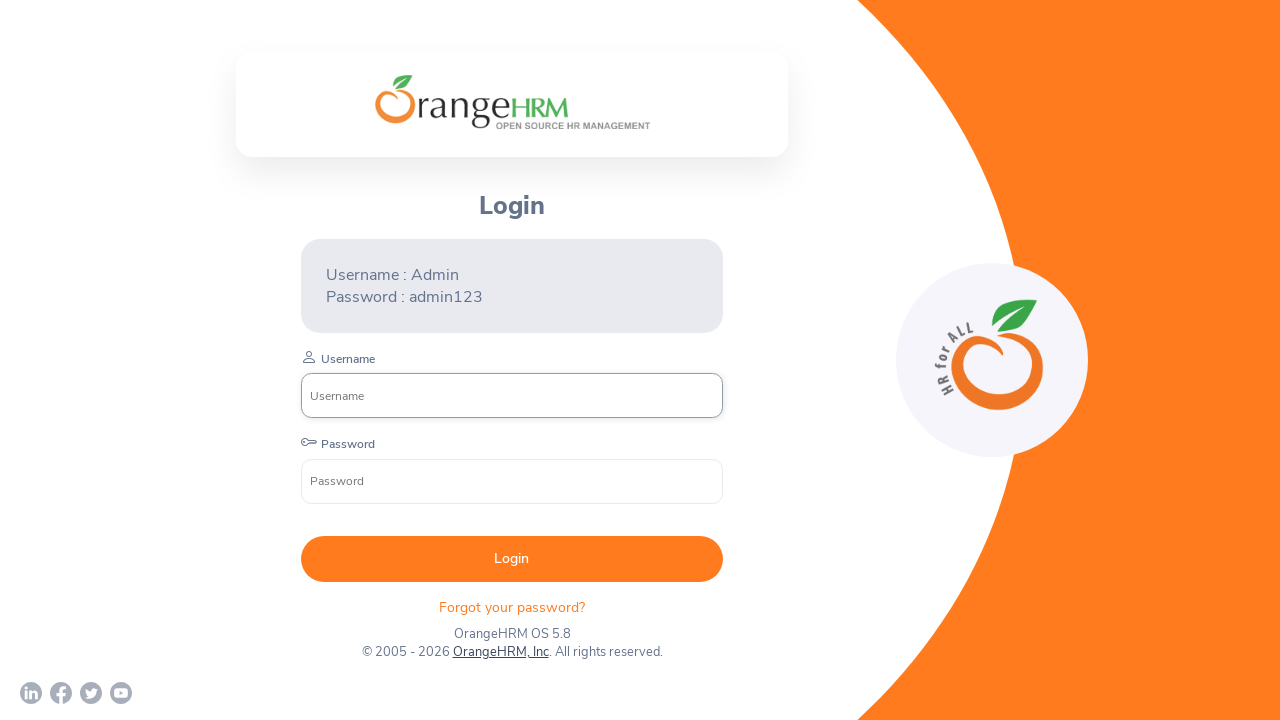